Tests different mouse click actions including single click, double click, and right click on designated buttons on a demo page

Starting URL: http://sahitest.com/demo/clicks.htm

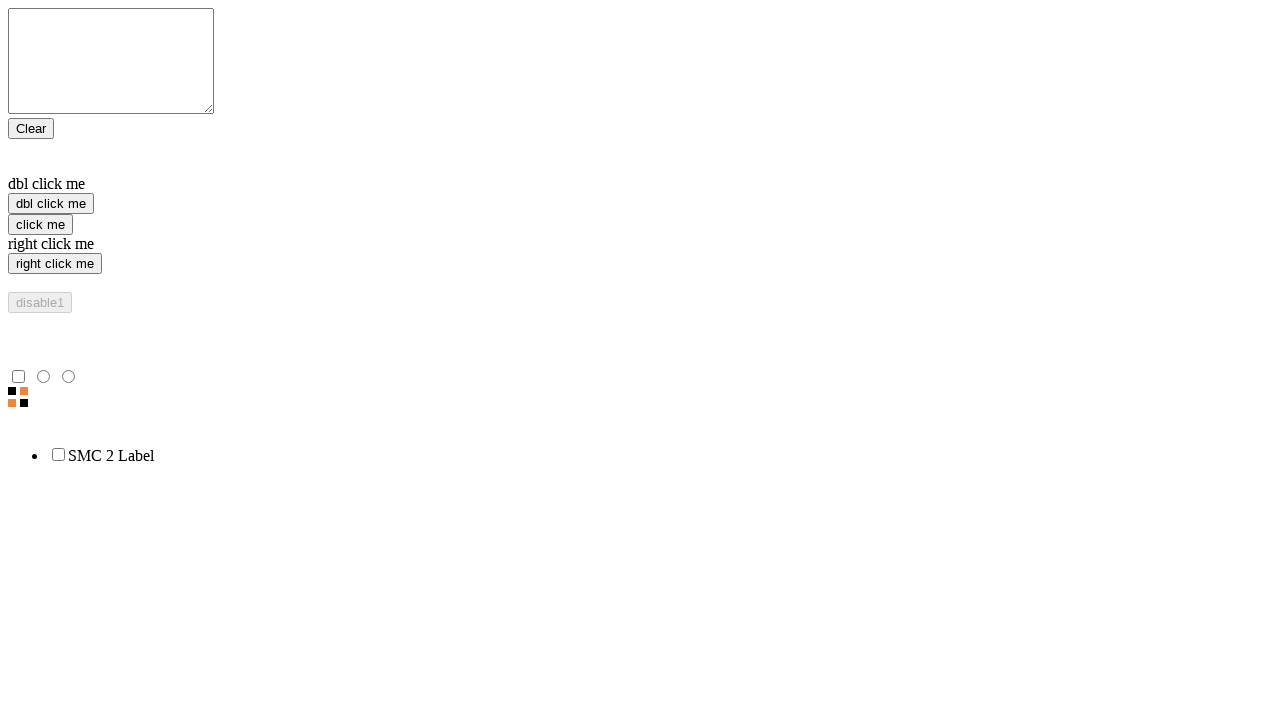

Located single click button element
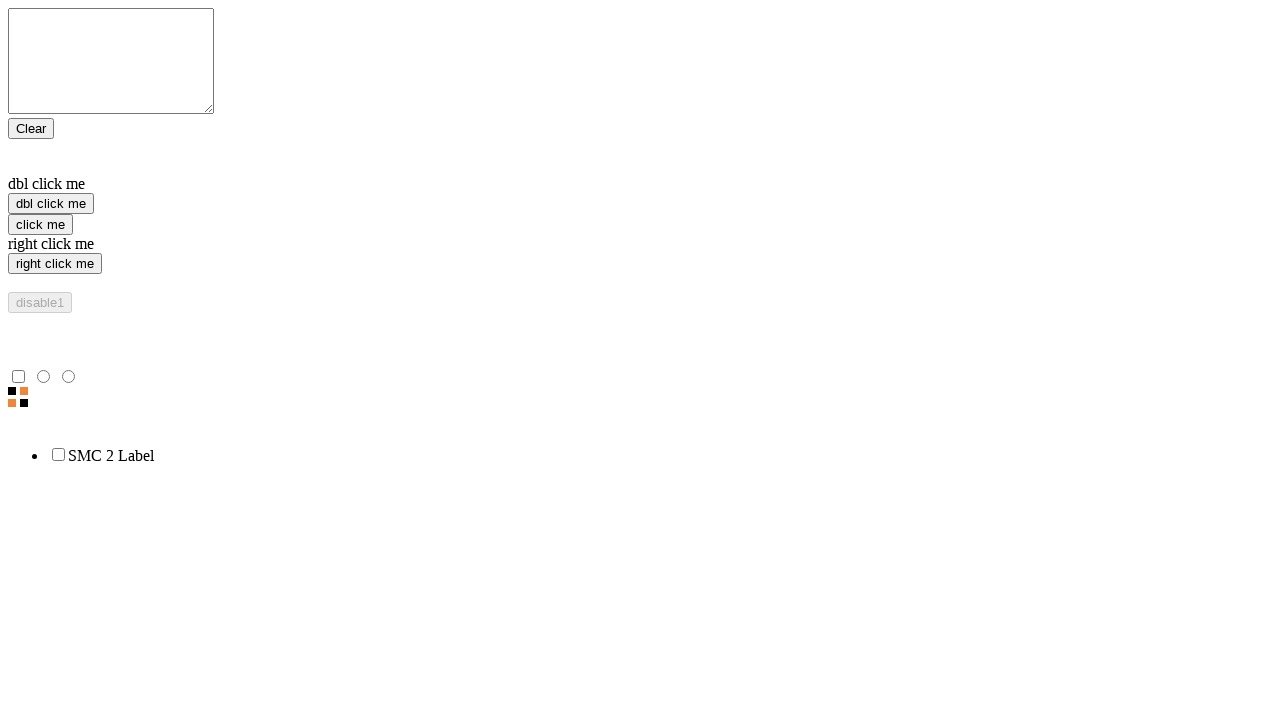

Located double click button element
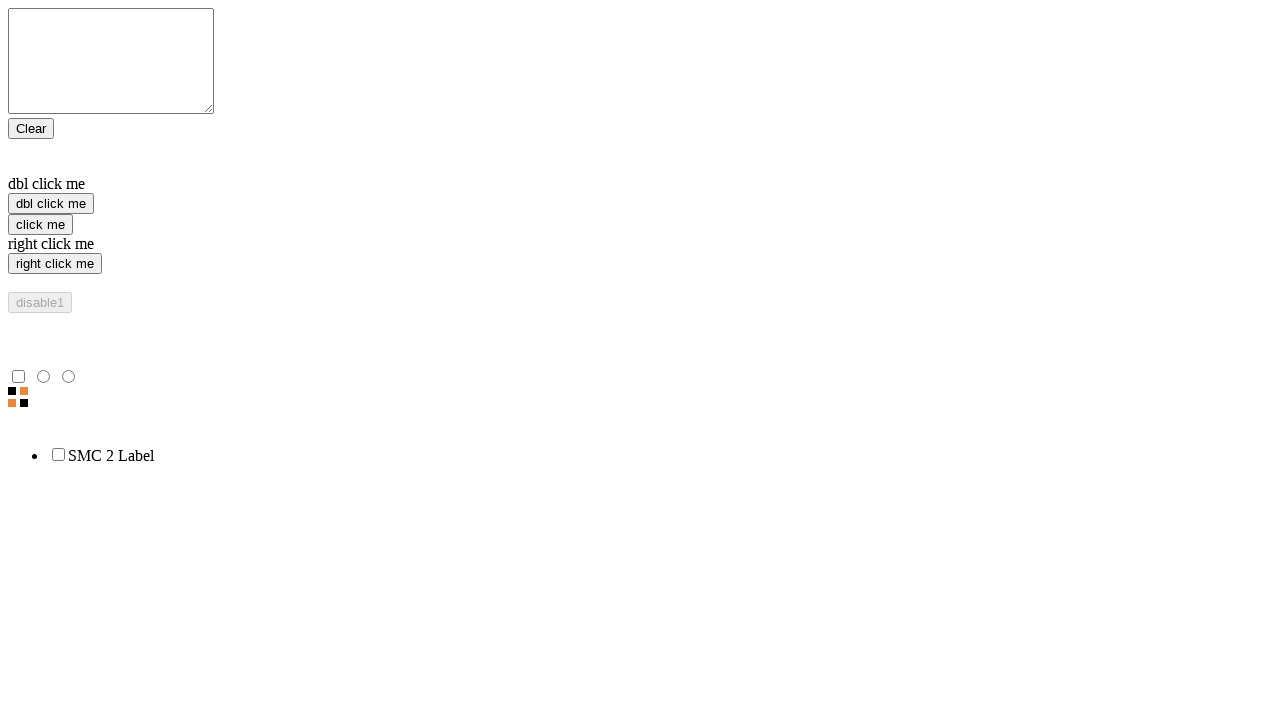

Located right click button element
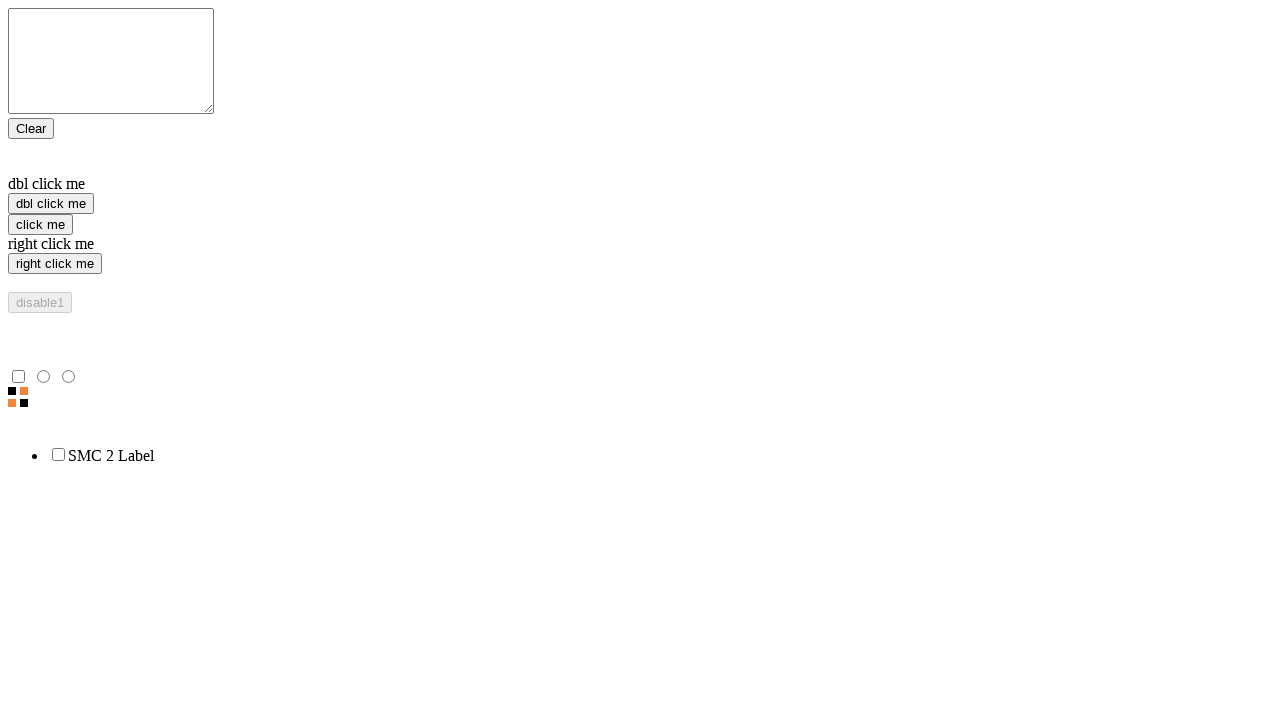

Performed single click on 'click me' button at (40, 224) on xpath=//input[@value="click me"]
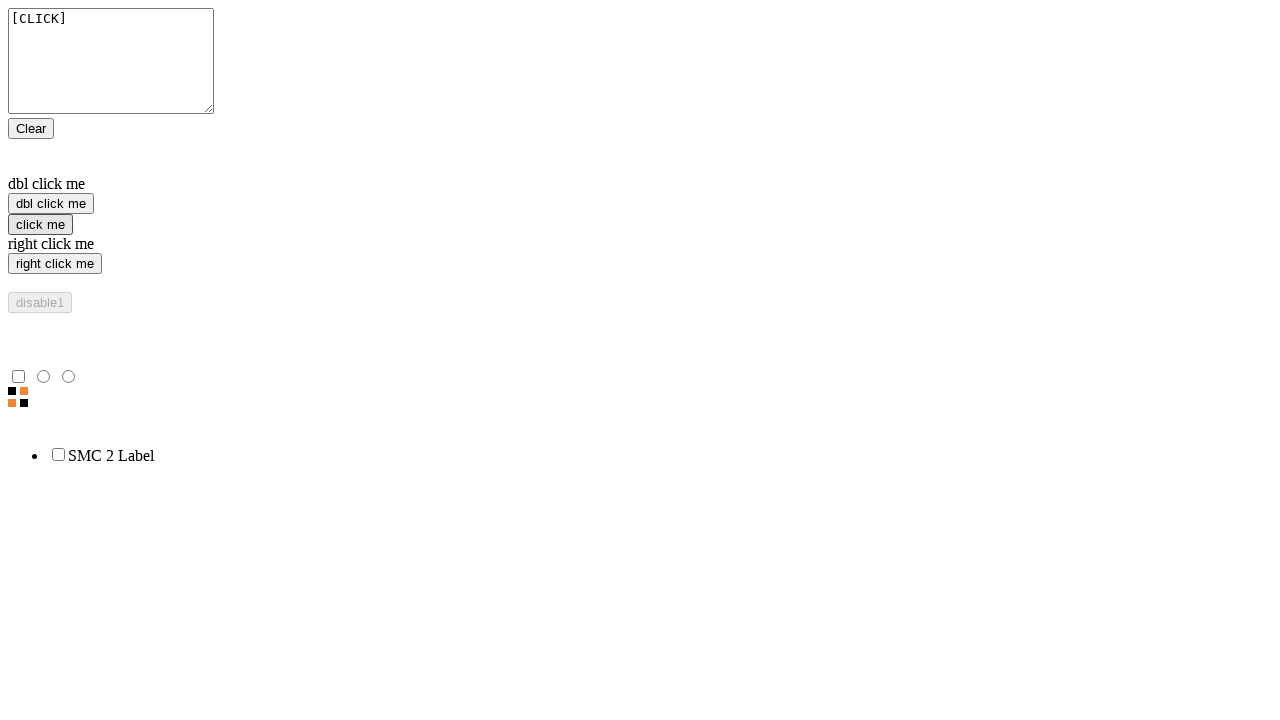

Performed right click on 'right click me' button at (55, 264) on xpath=//input[@value="right click me"]
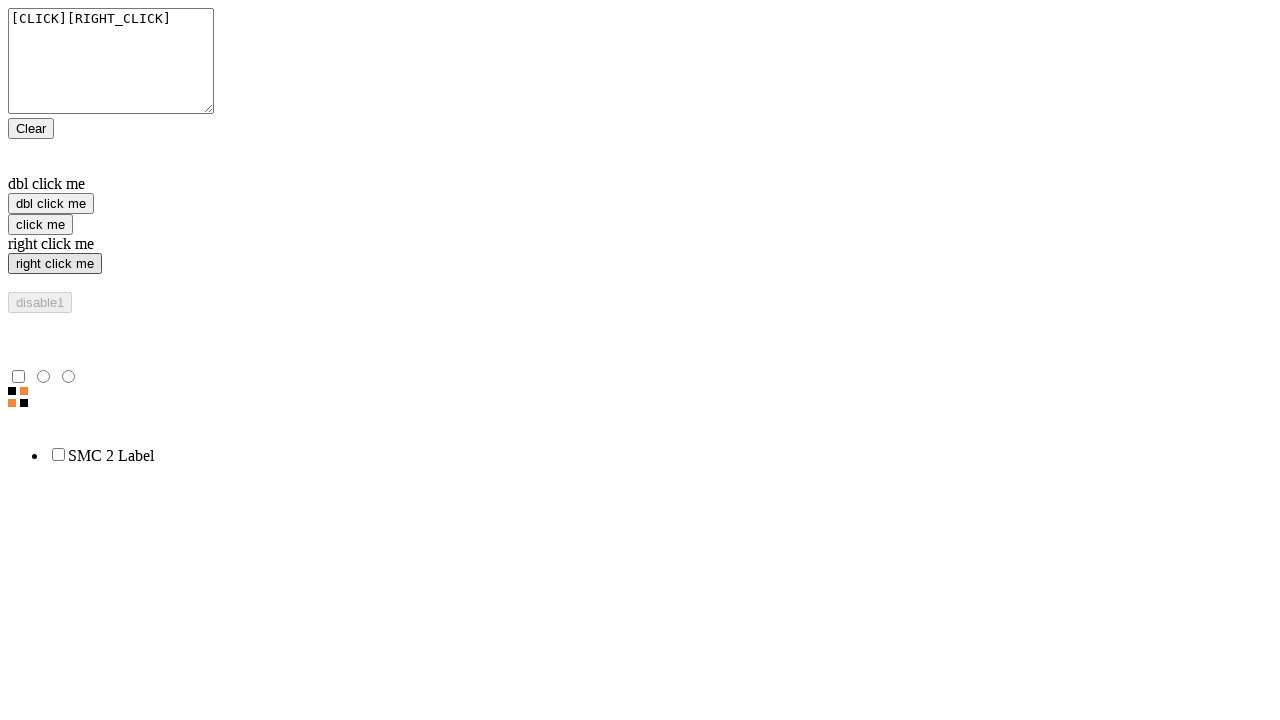

Performed double click on 'dbl click me' button at (51, 204) on xpath=//input[@value="dbl click me"]
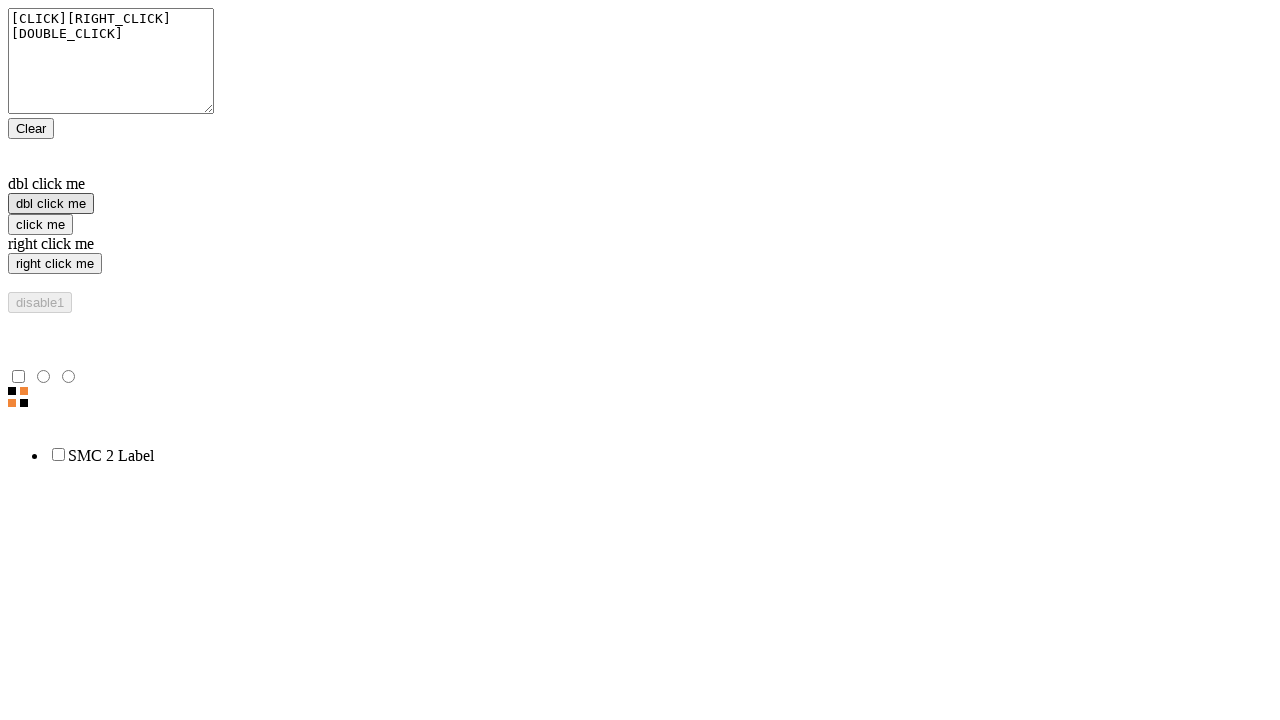

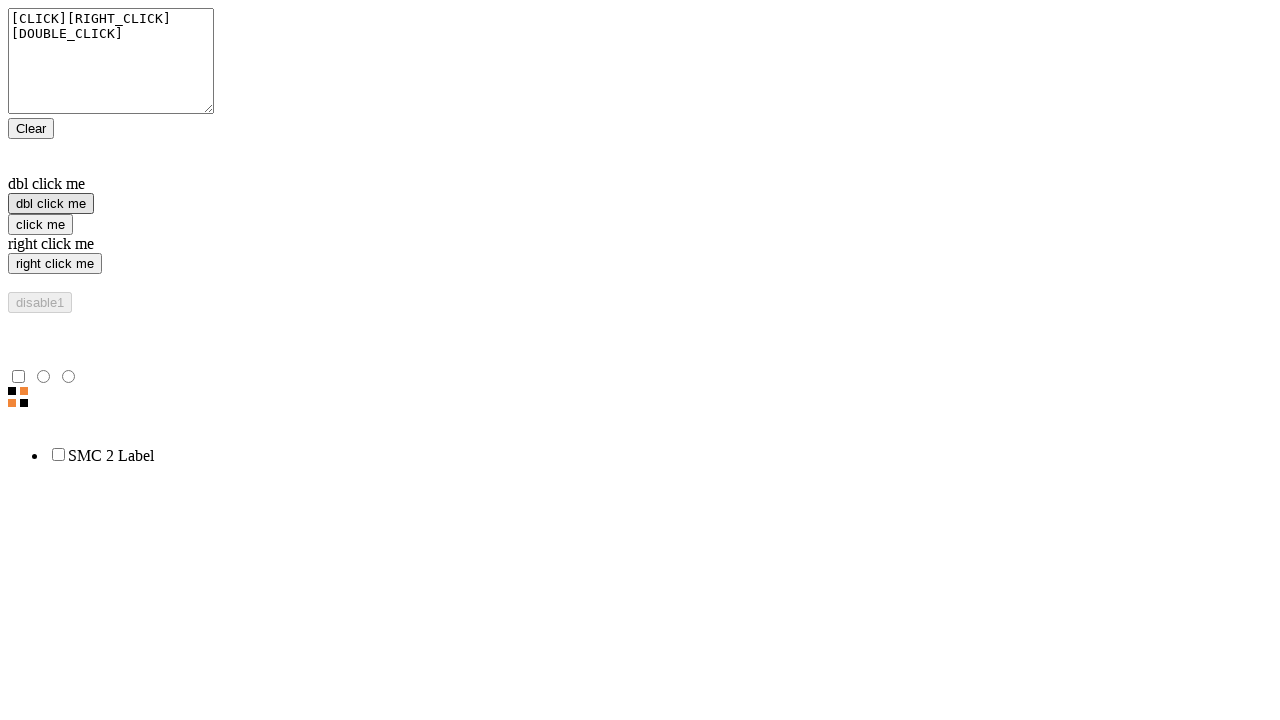